Tests the add/remove elements functionality by clicking the "Add Element" button to create a Delete button, verifying it appears, clicking it to remove it, and verifying it's no longer displayed.

Starting URL: http://the-internet.herokuapp.com/add_remove_elements/

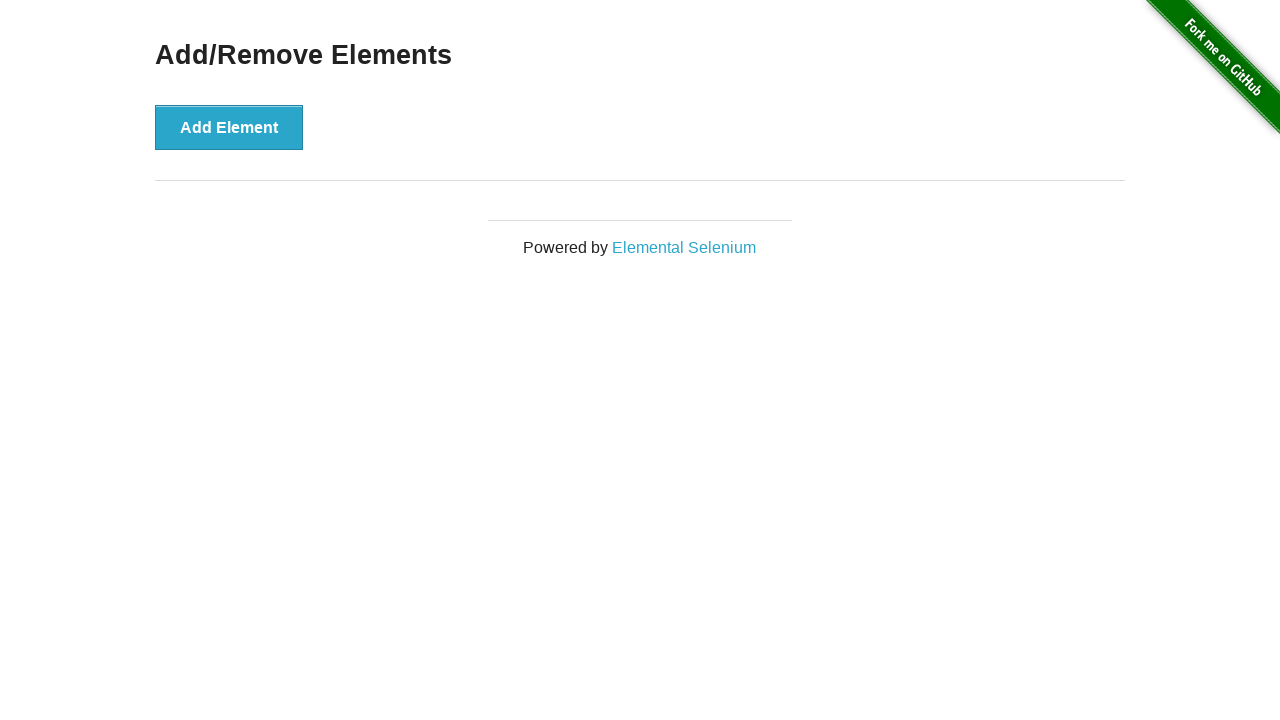

Clicked the 'Add Element' button at (229, 127) on xpath=//button[contains(text(),'Add Element')]
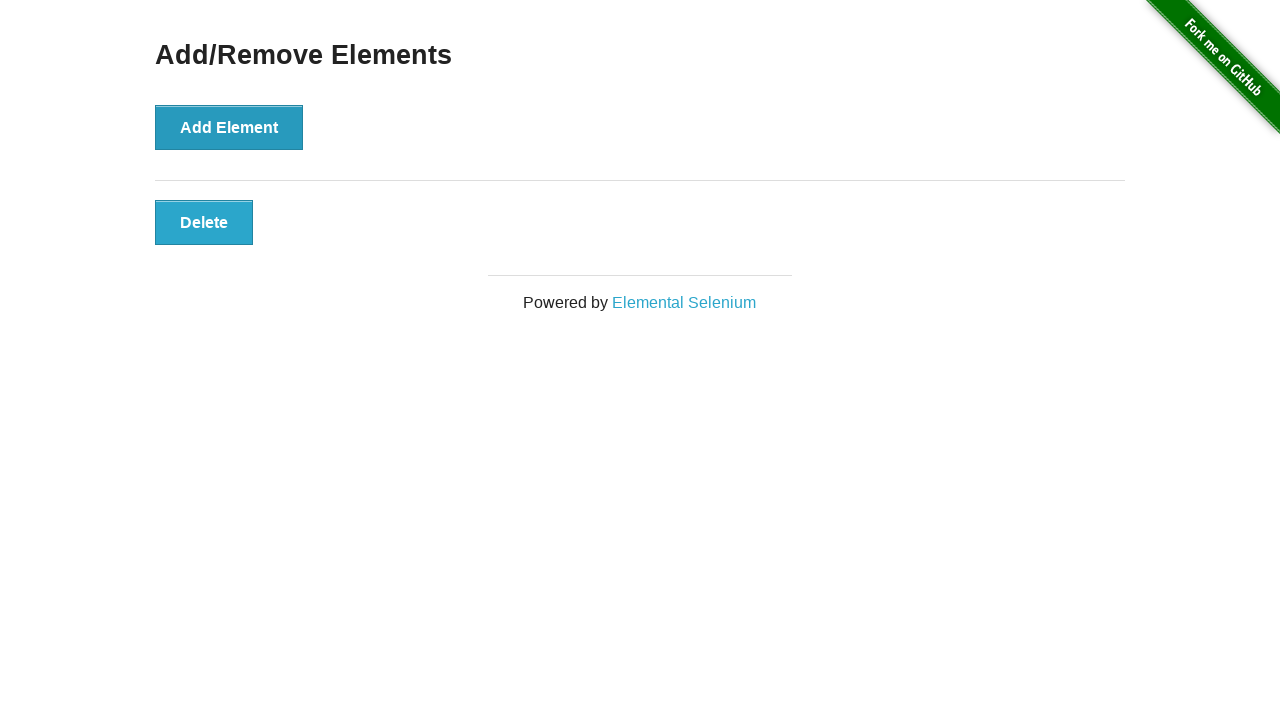

Delete button appeared and is now visible
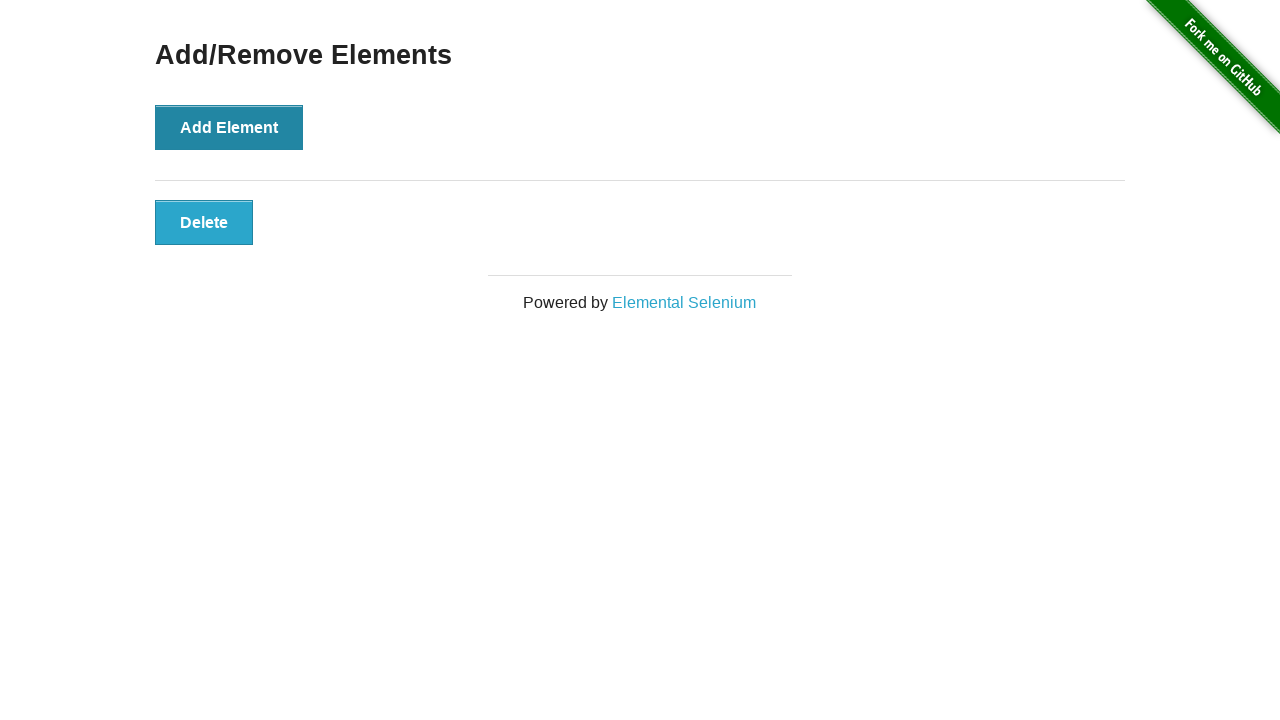

Clicked the Delete button to remove the element at (204, 222) on xpath=//button[contains(text(),'Delete')]
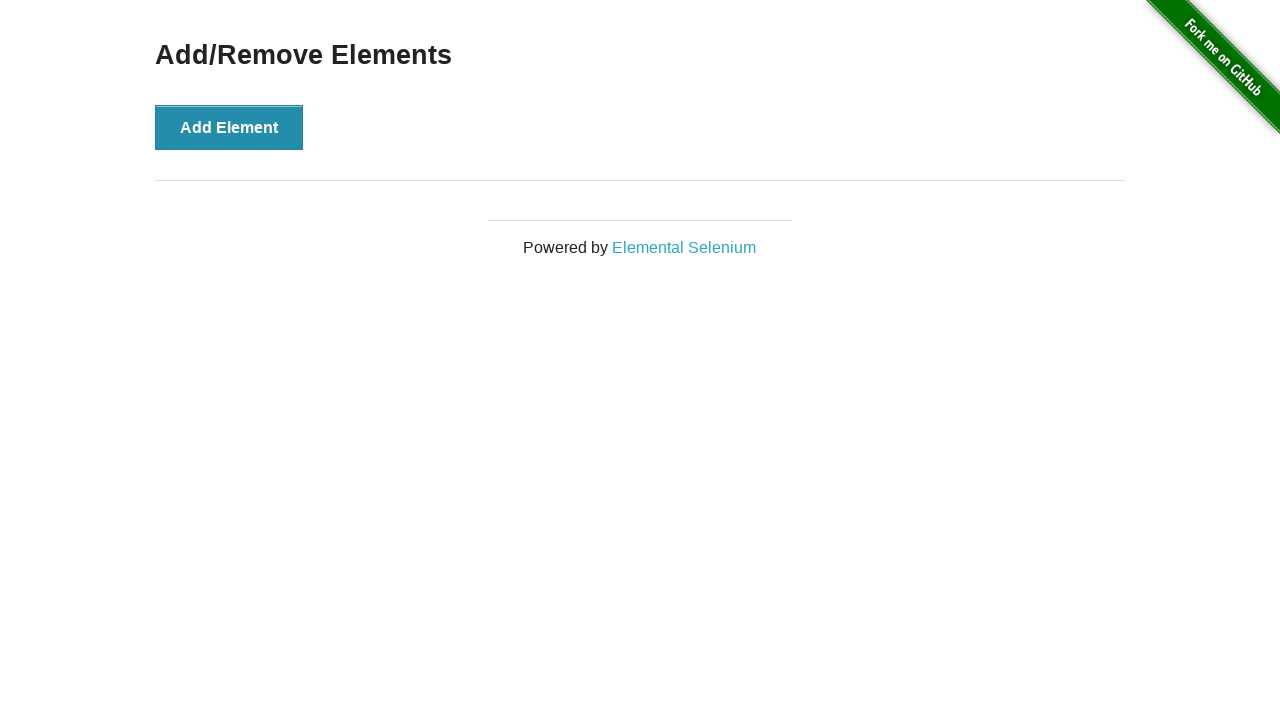

Delete button is no longer displayed after removal
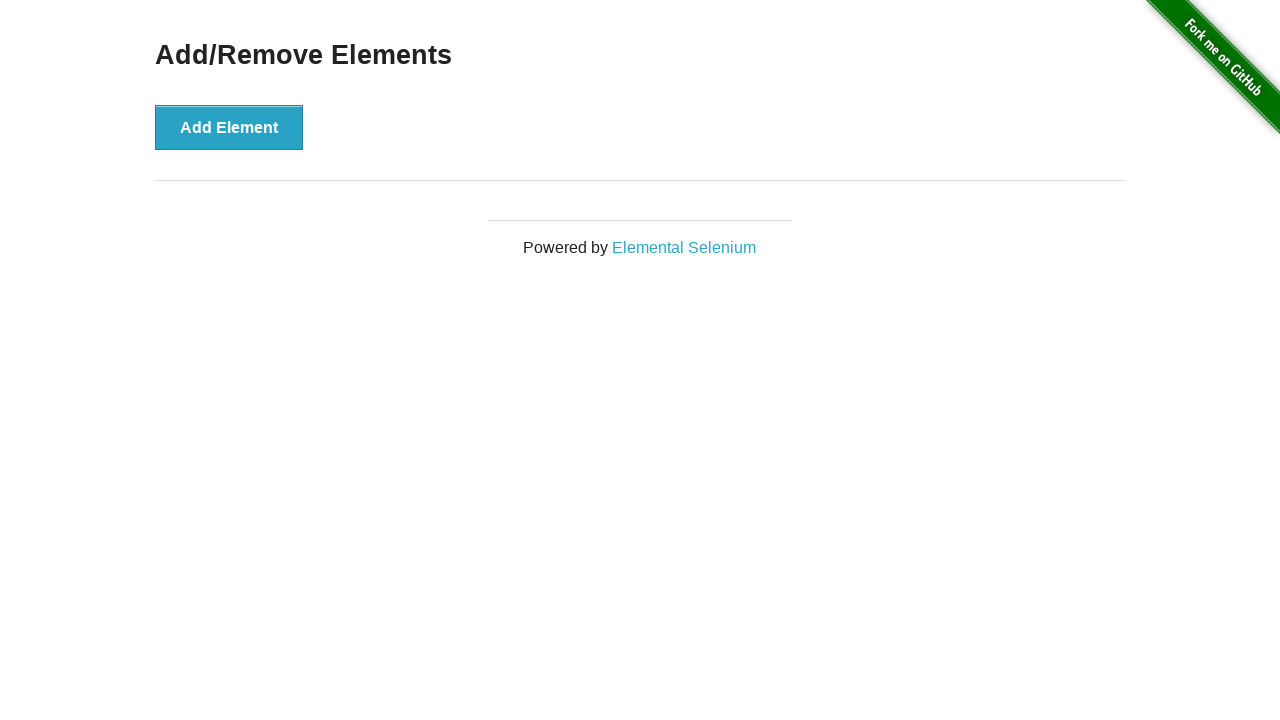

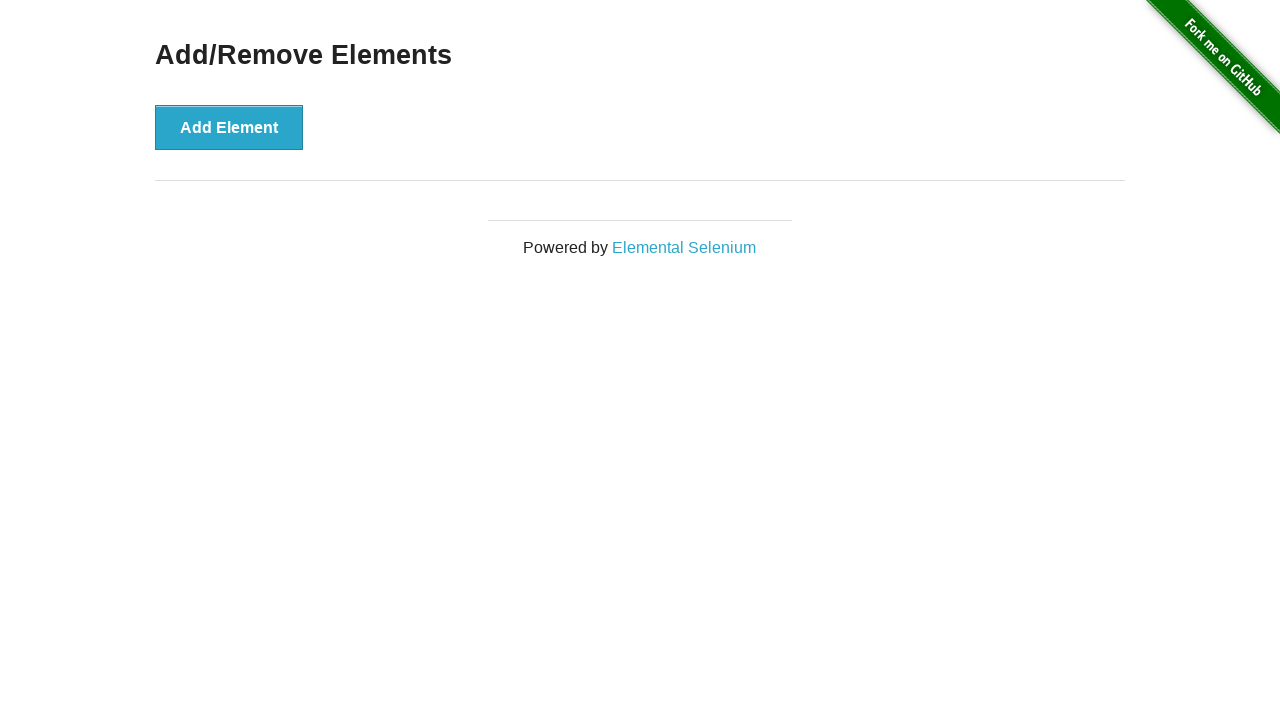